Navigates to the Browse Languages page and verifies that the category table is displayed with the correct header row containing Language, Author, Date, Comments, and Rate columns.

Starting URL: http://www.99-bottles-of-beer.net/

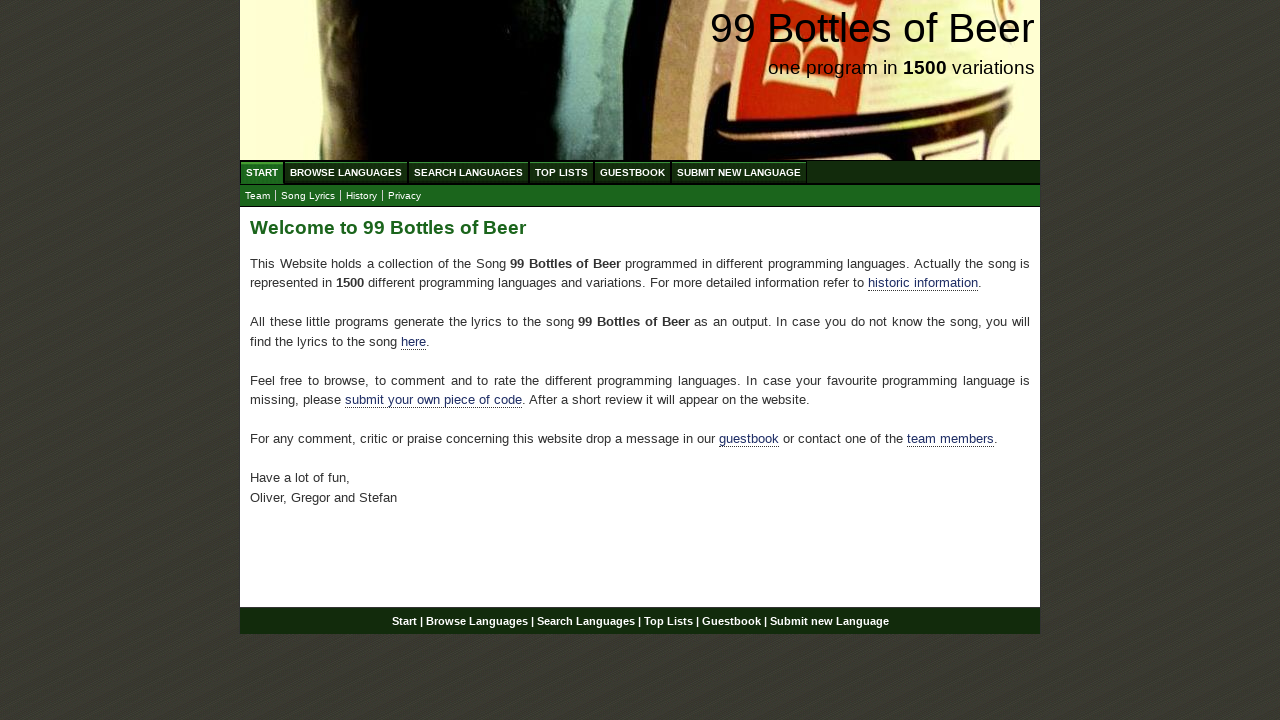

Clicked on 'Browse Languages' menu item at (346, 172) on xpath=//ul[@id='menu']/li/a[@href='/abc.html']
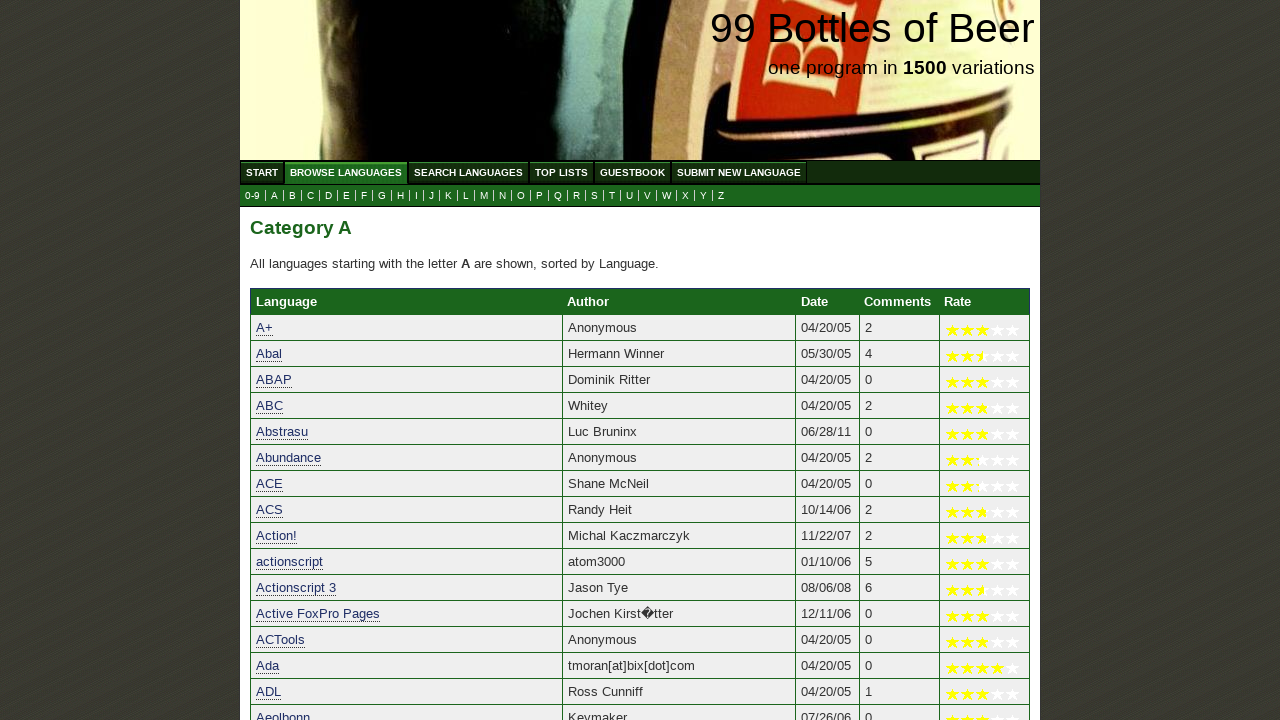

Category table loaded on Browse Languages page
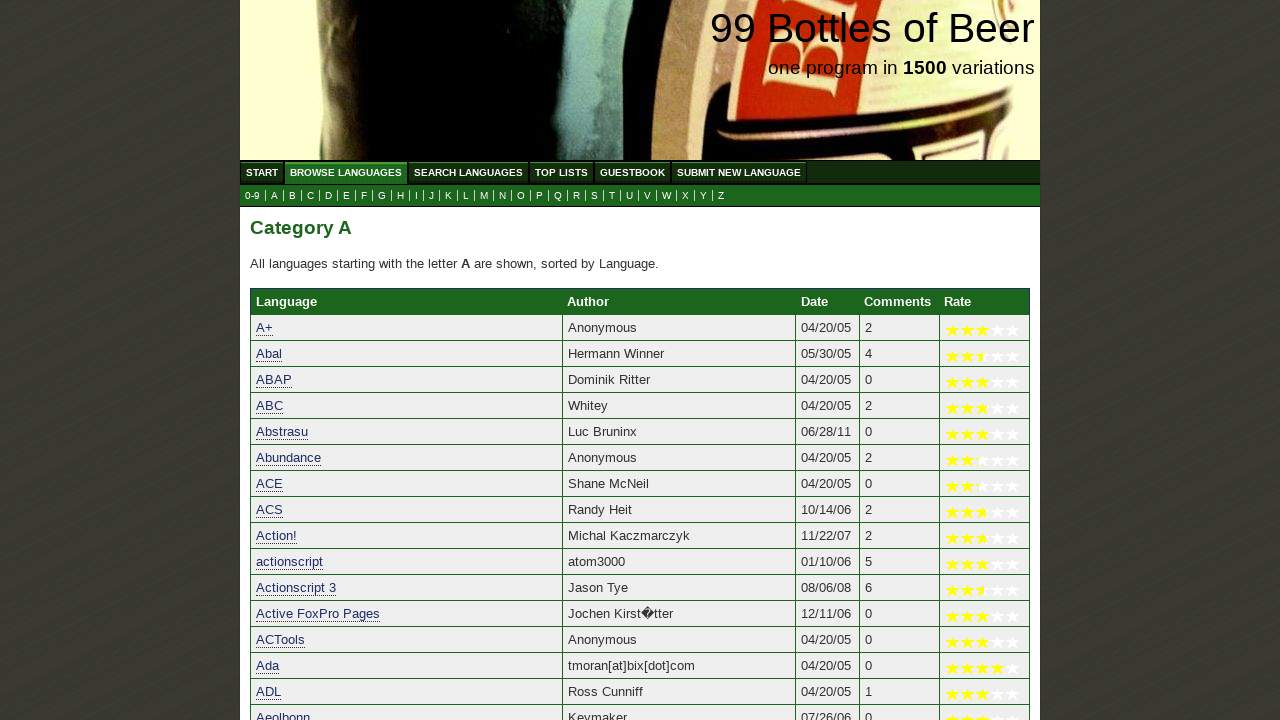

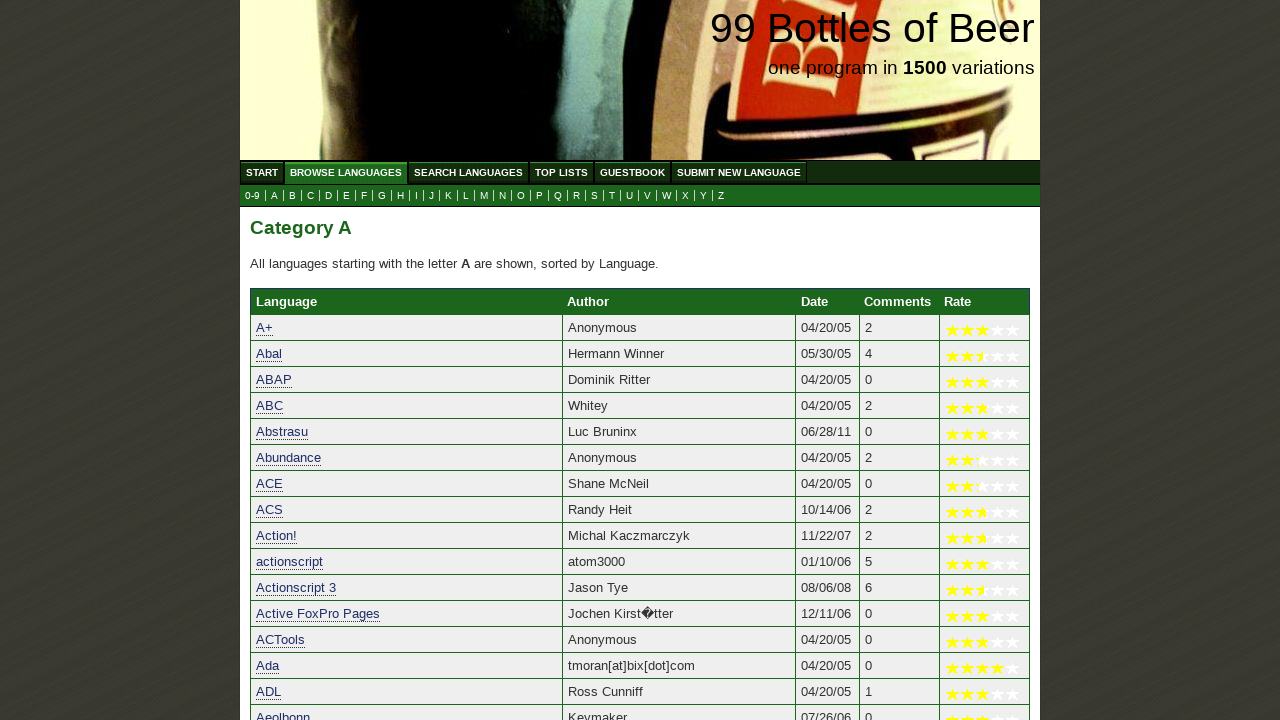